Tests the sorting functionality of a vegetable/fruit table by clicking the column header and verifying the items are displayed in sorted order

Starting URL: https://rahulshettyacademy.com/seleniumPractise/#/offers

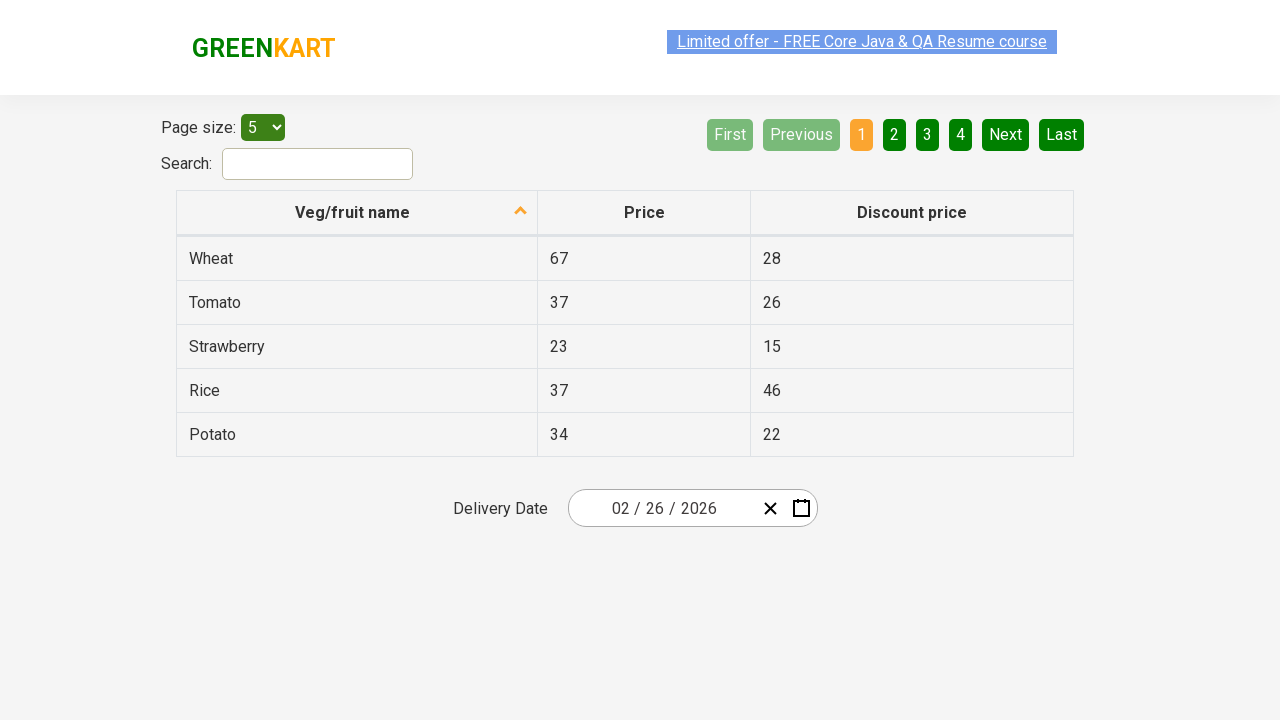

Clicked on 'Veg/fruit name' column header to sort at (353, 212) on xpath=//span[text()='Veg/fruit name']
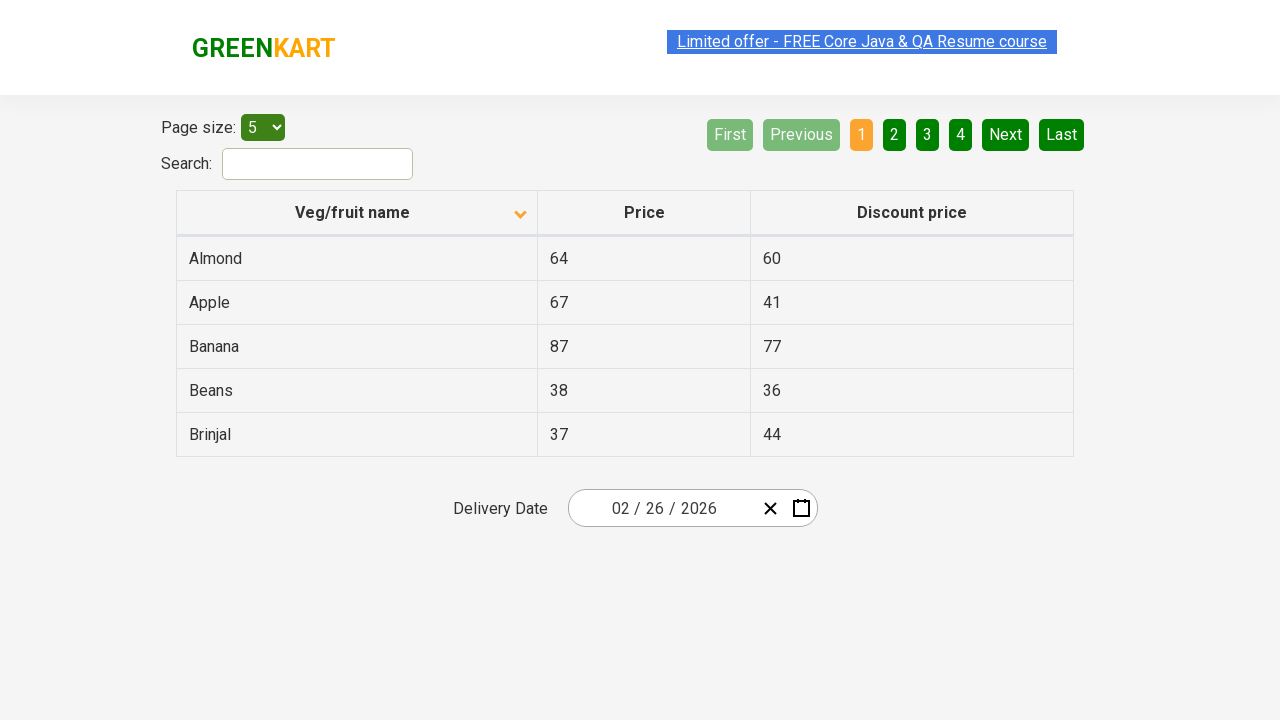

Waited for table to be sorted
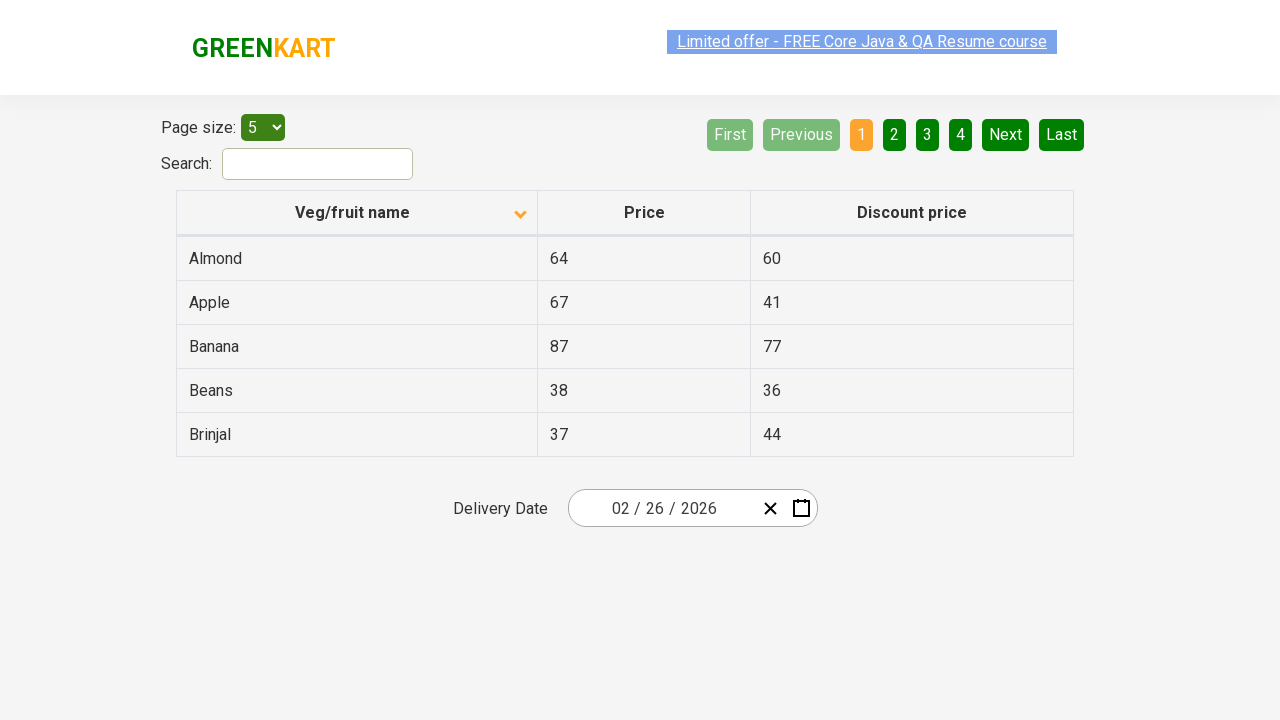

Retrieved all vegetable names from first column
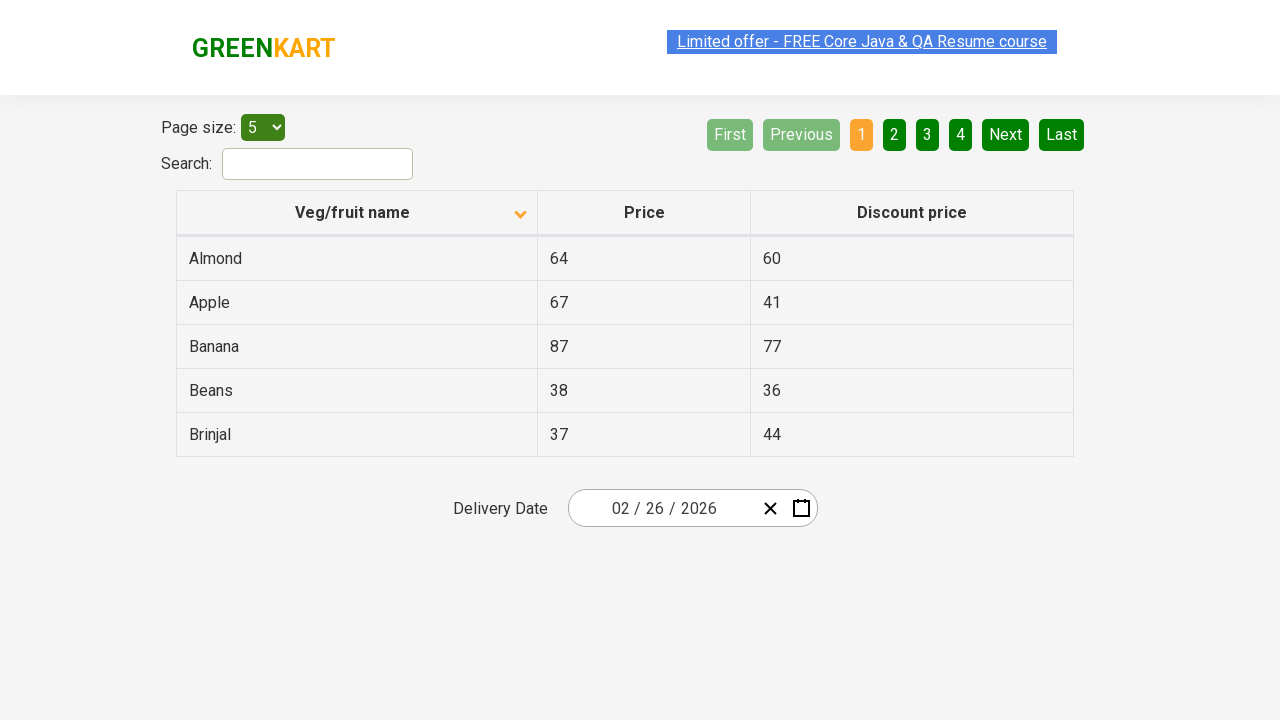

Extracted 5 vegetable names from table
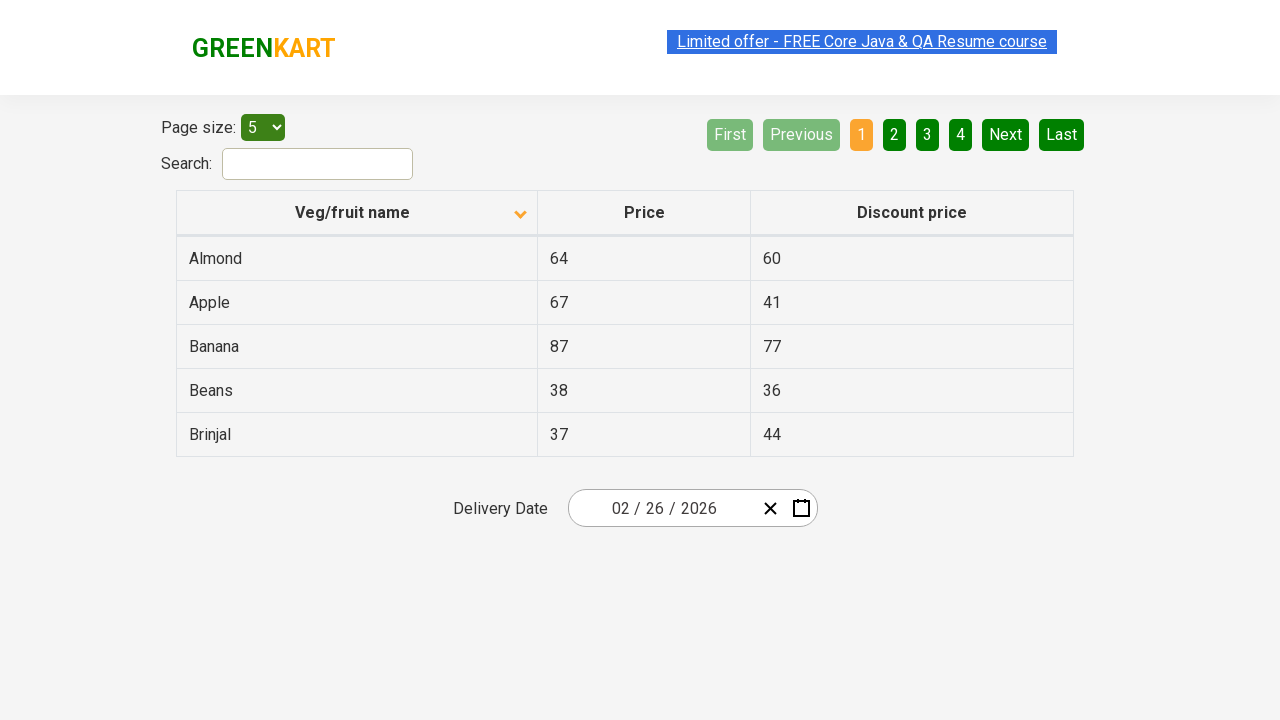

Created sorted reference list of vegetable names
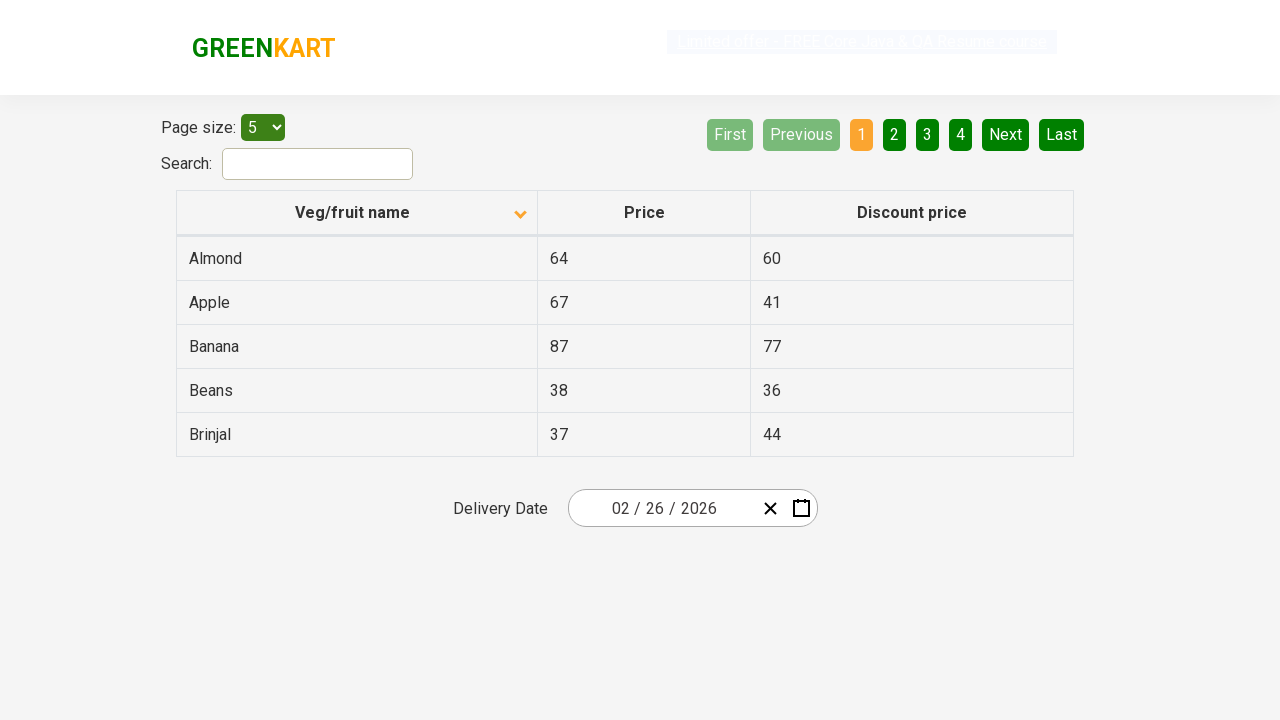

Verified vegetable names are displayed in sorted order
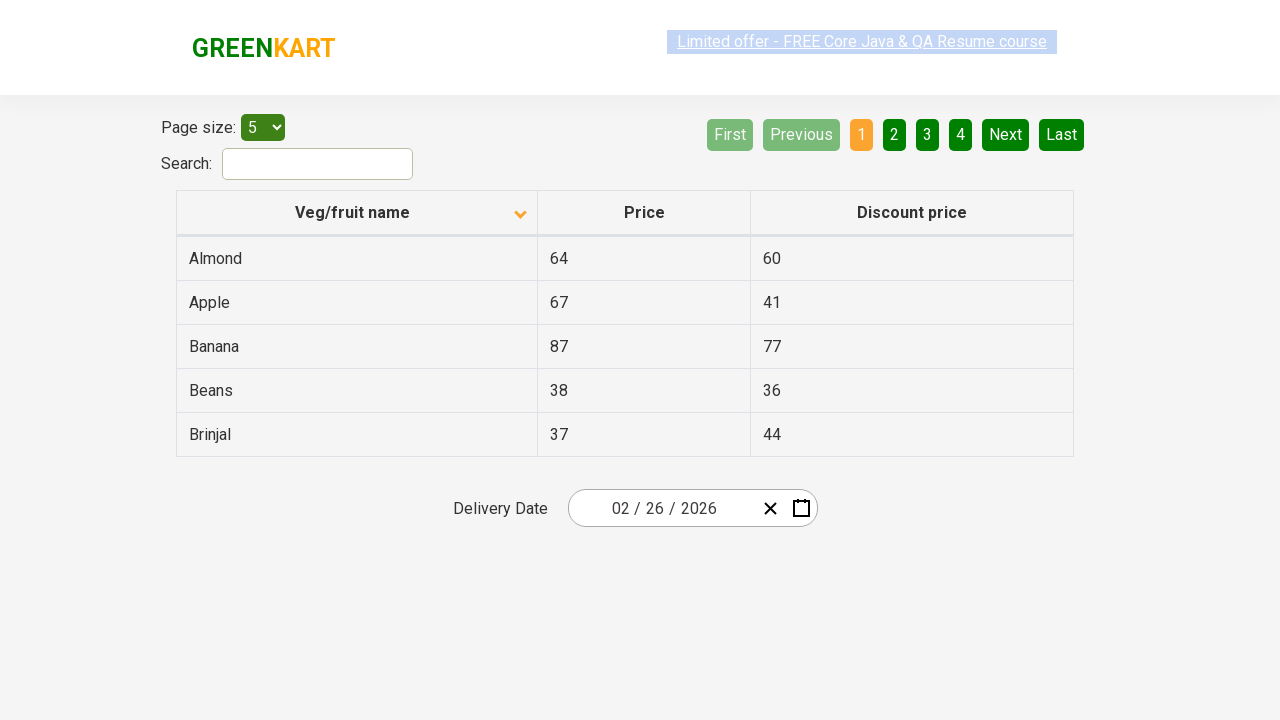

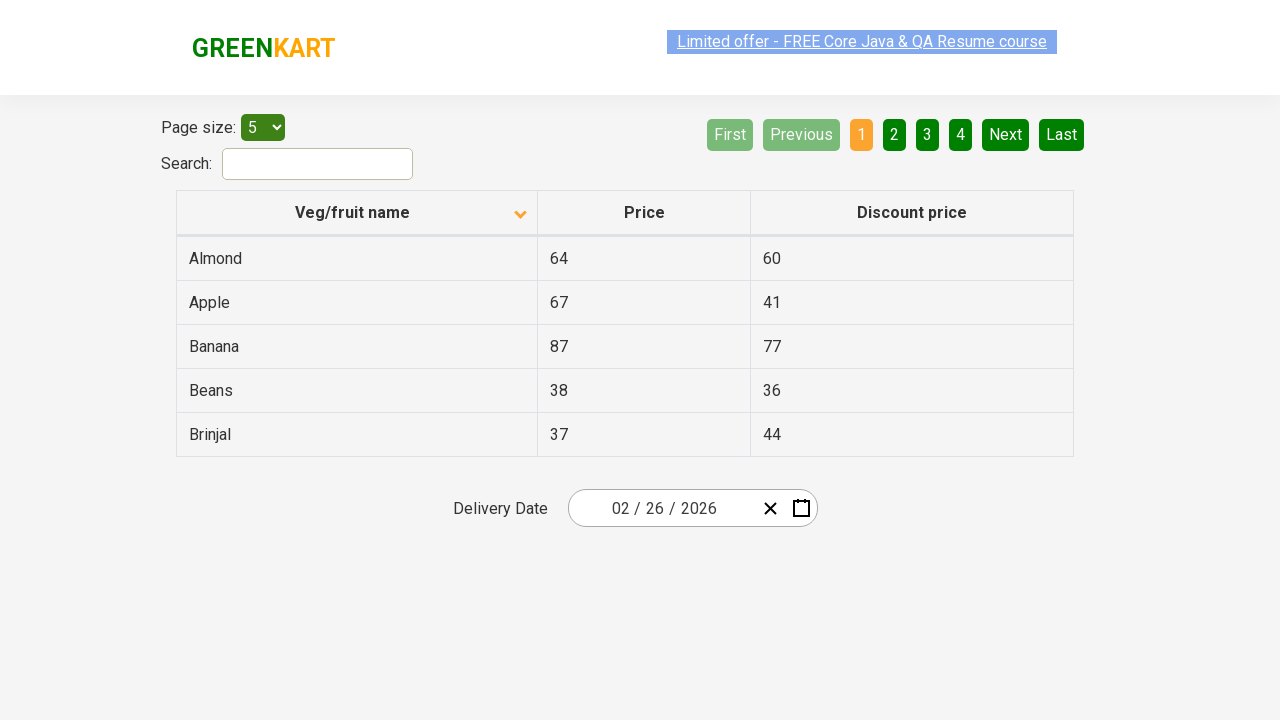